Tests page loading functionality by clicking a link that opens a new tab, switching to that tab, and filling an email field on a demo application

Starting URL: https://demoapps.qspiders.com/ui/pageLoad

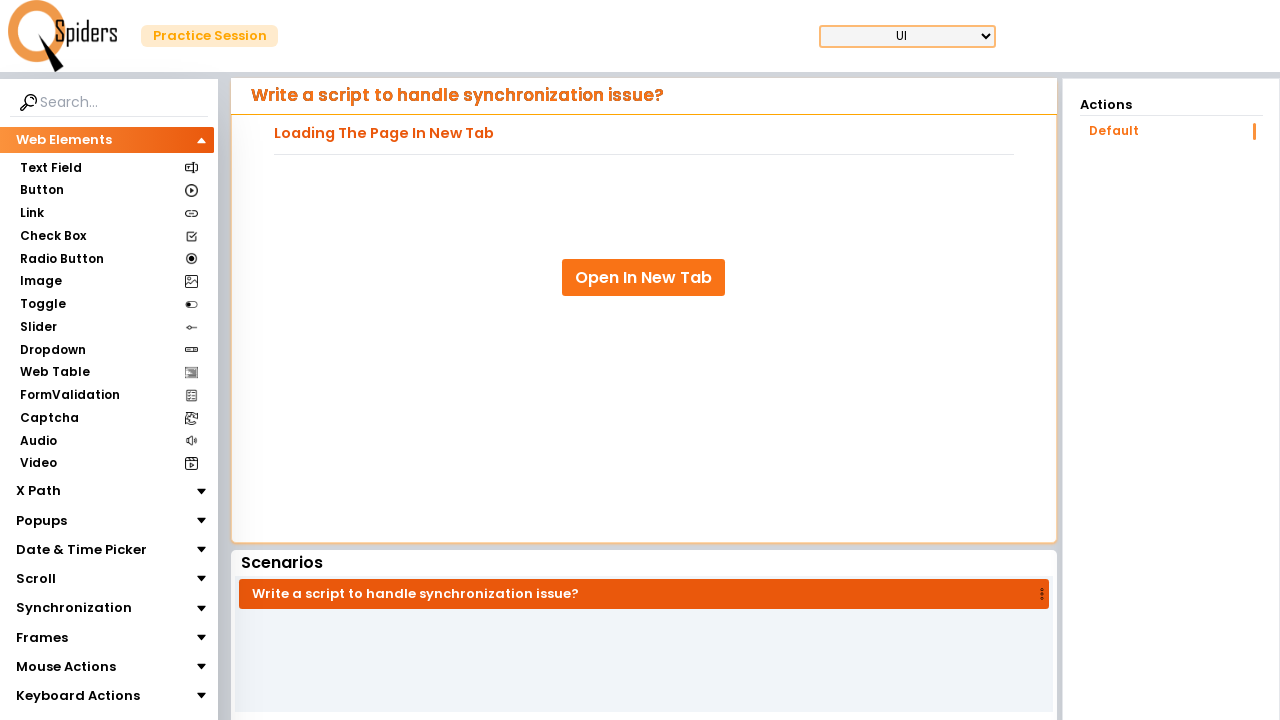

Clicked 'Open In New Tab' link at (644, 278) on xpath=//a[text()='Open In New Tab']
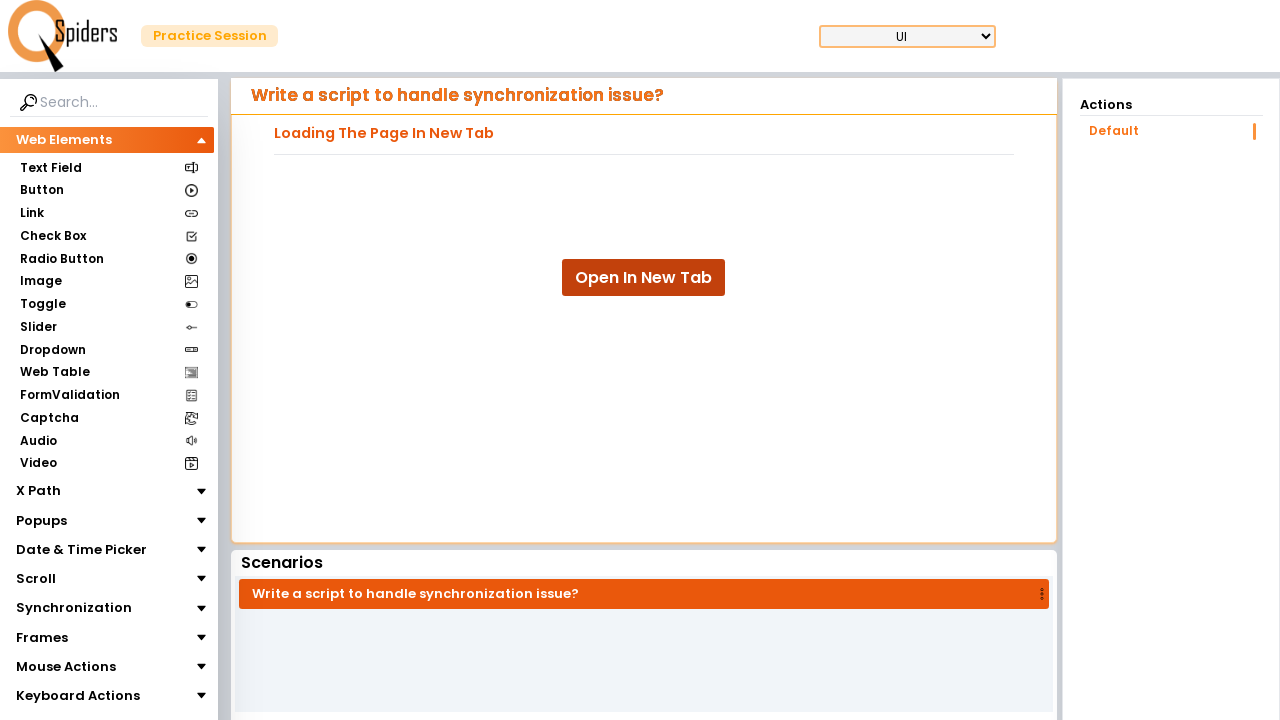

Switched to newly opened tab
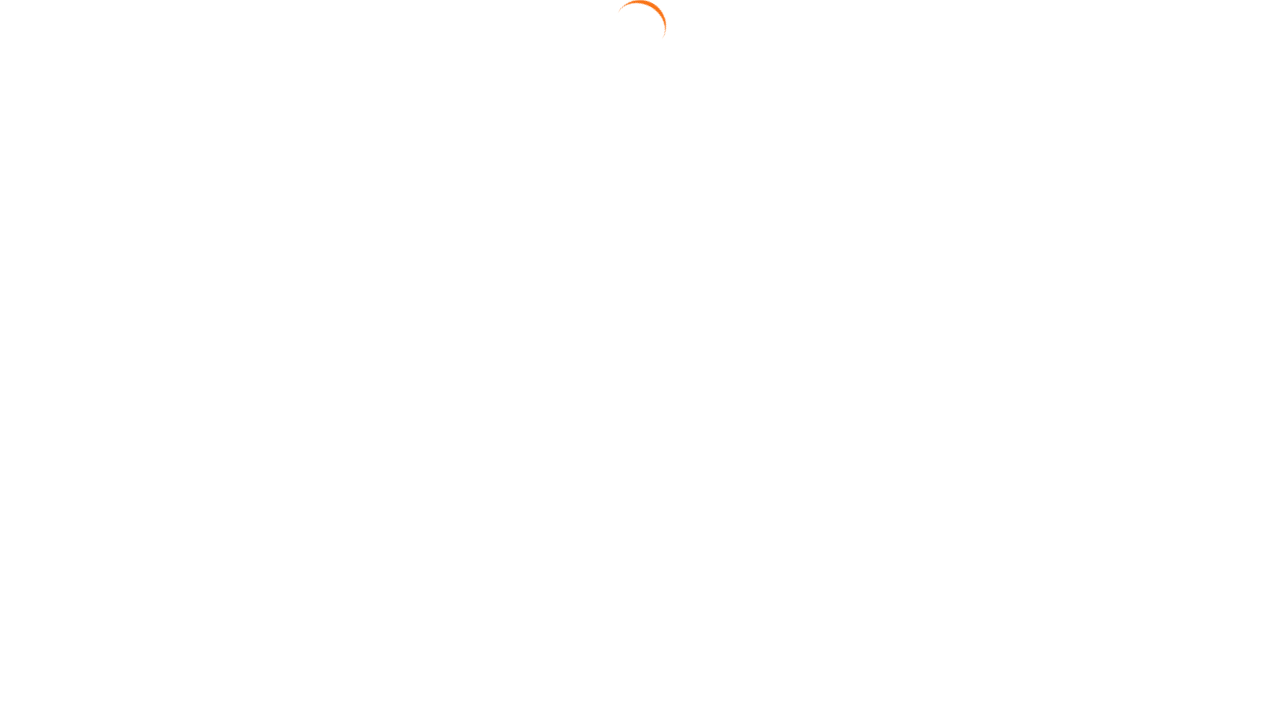

Waited for new page to load
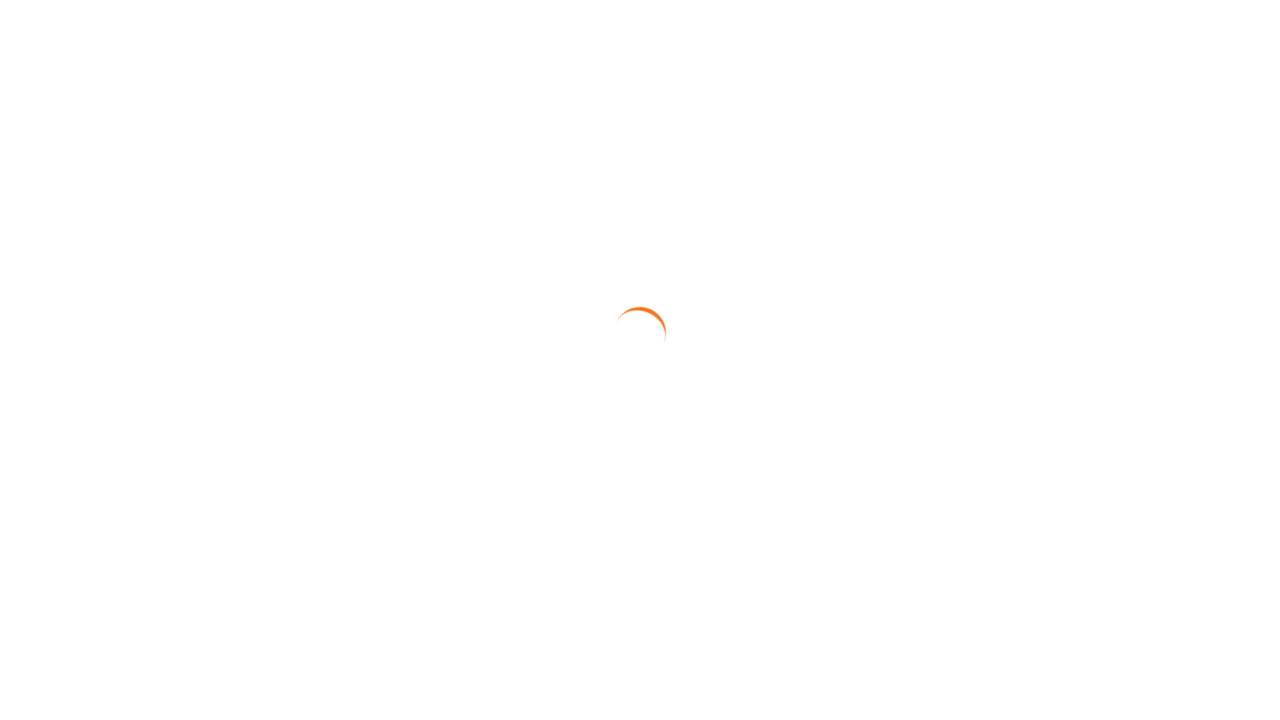

Filled email field with 'admin' on #email
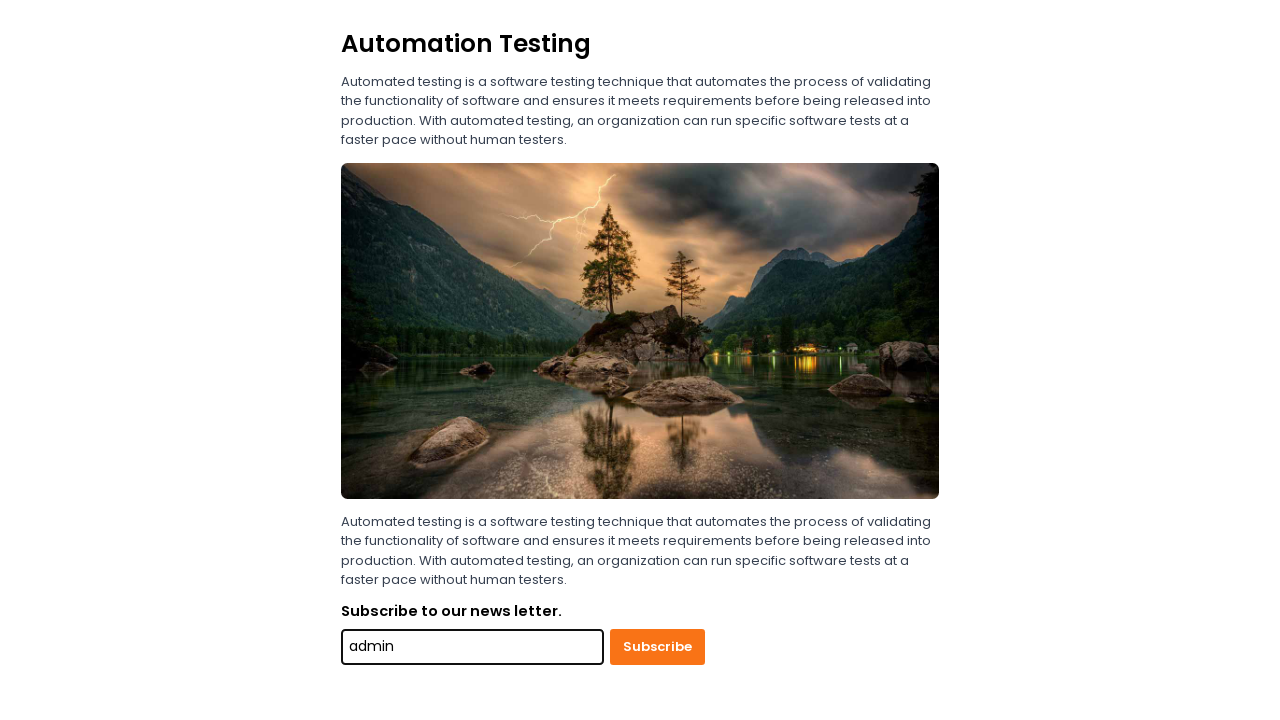

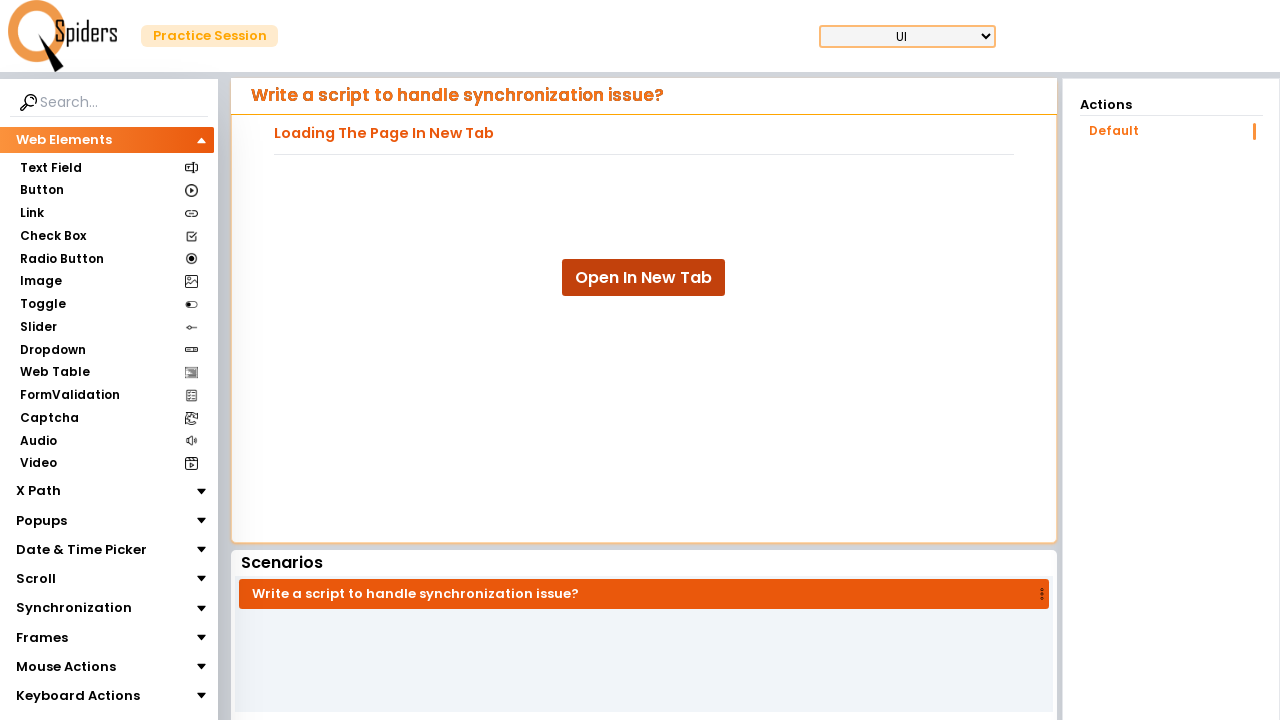